Clicks on the "Медиатека" menu item and verifies that a folder named "Благовестие" exists on the page.

Starting URL: https://propovednik.com/

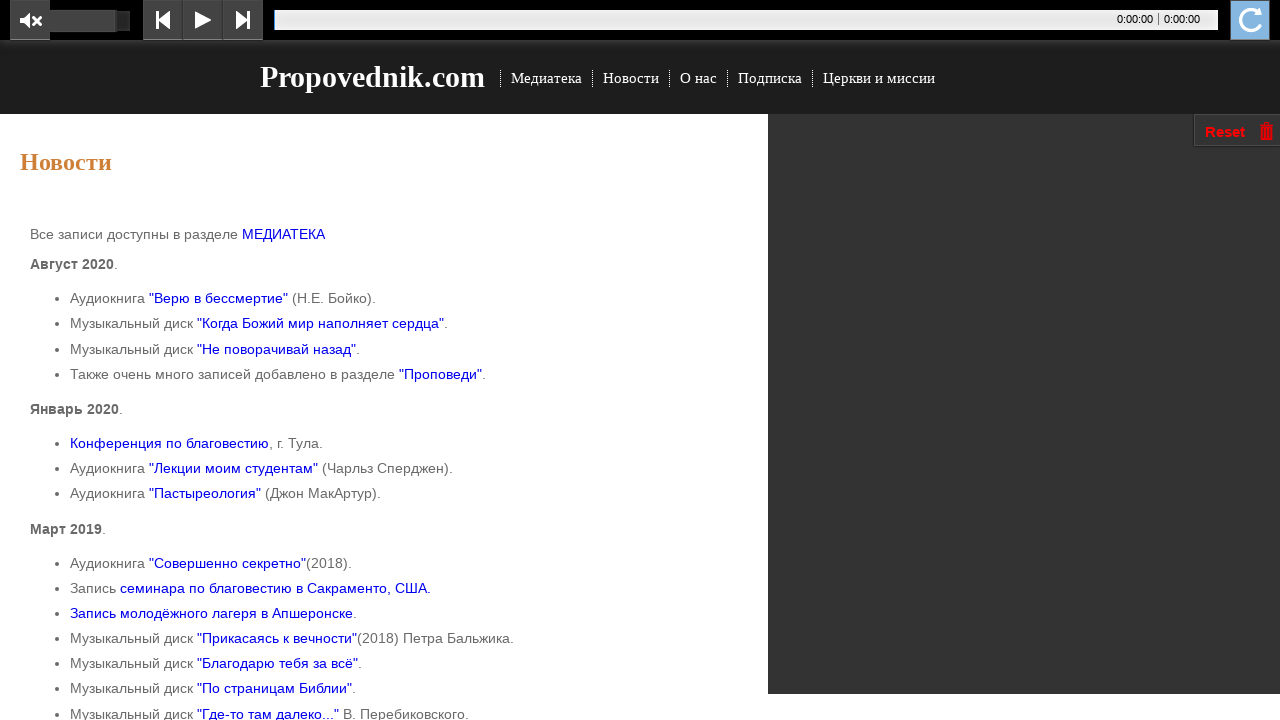

Clicked on 'Медиатека' menu item at (546, 78) on text=Медиатека
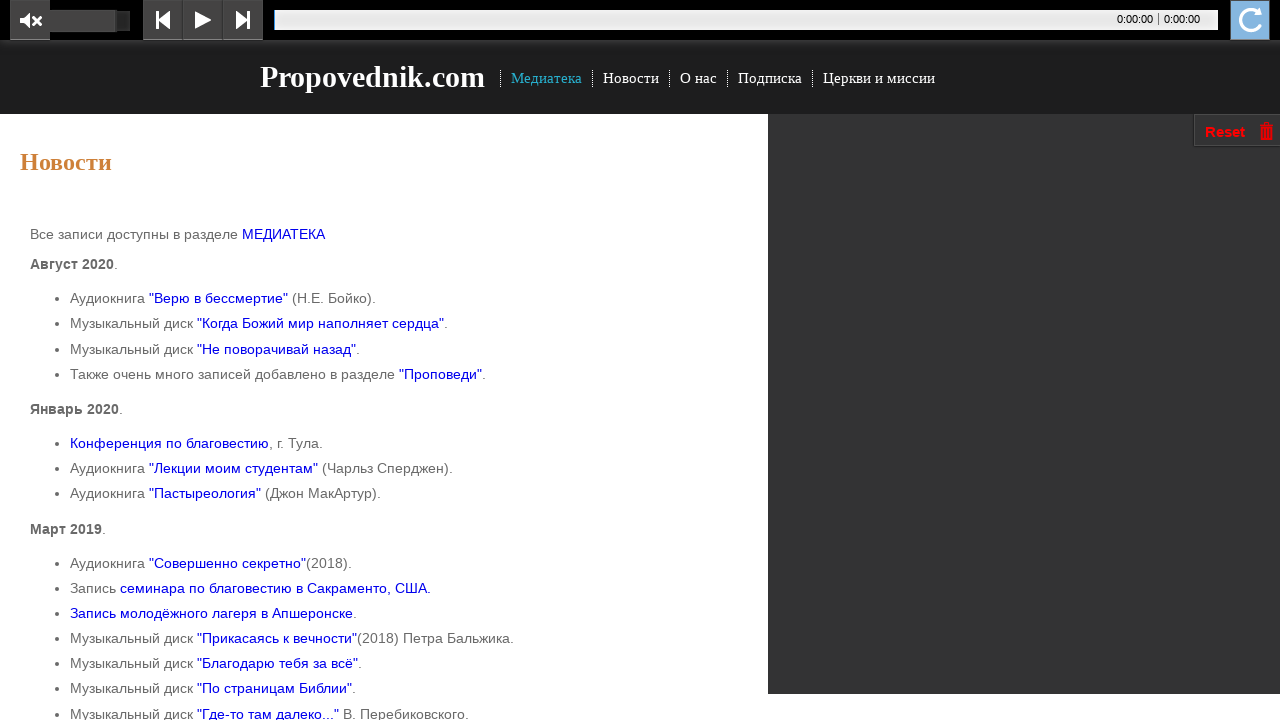

Waited for 'Благовестие' folder to load
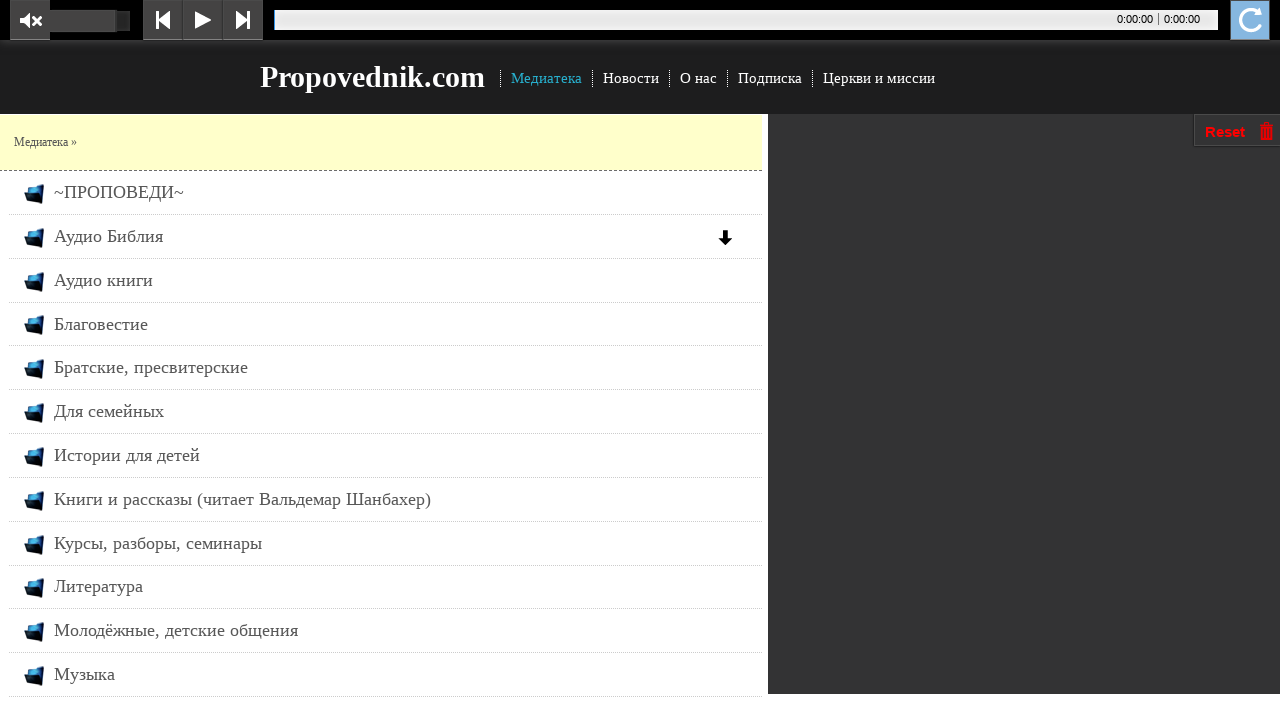

Verified that 'Благовестие' folder is visible on the page
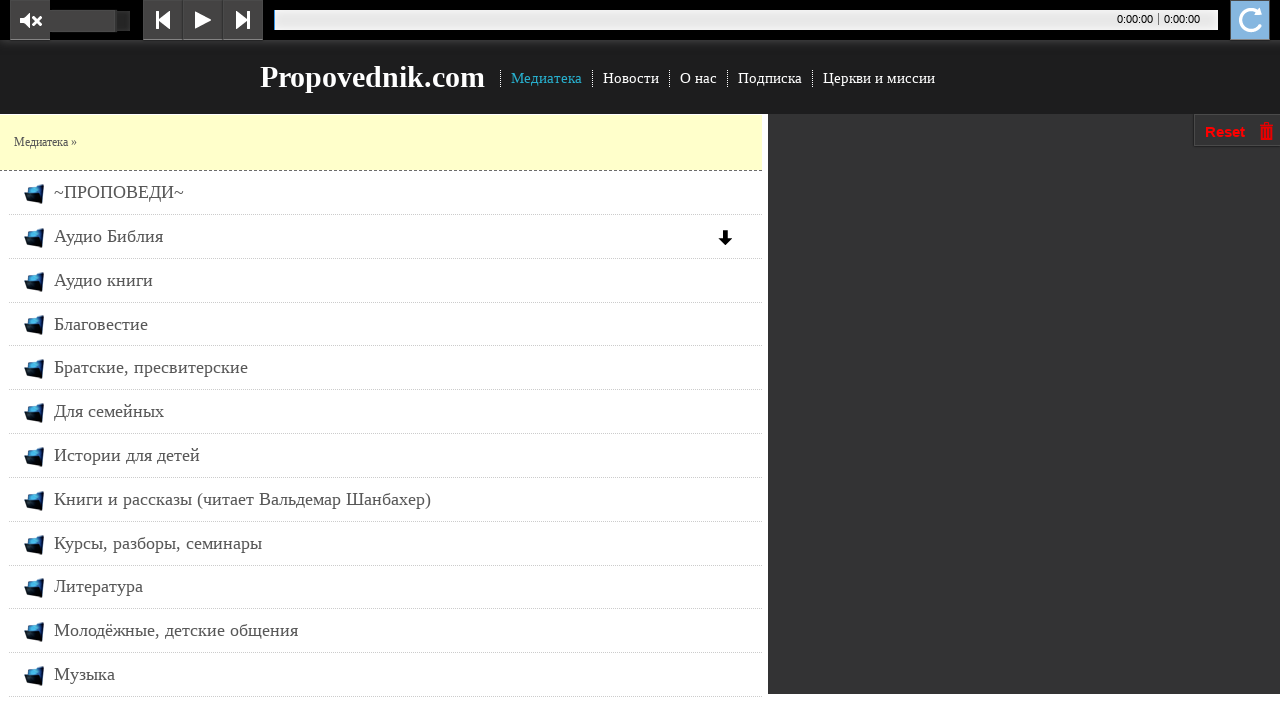

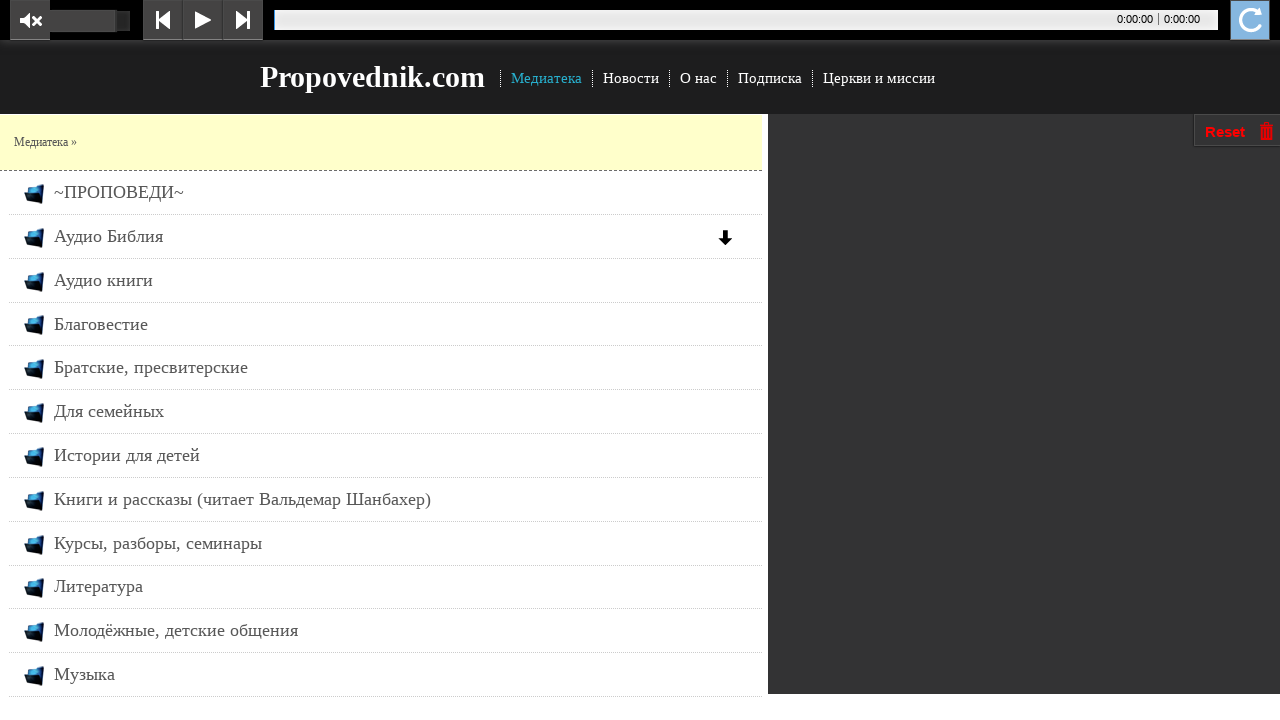